Tests navigation to the Career page and scrolls down the page.

Starting URL: https://gwayerp.com/

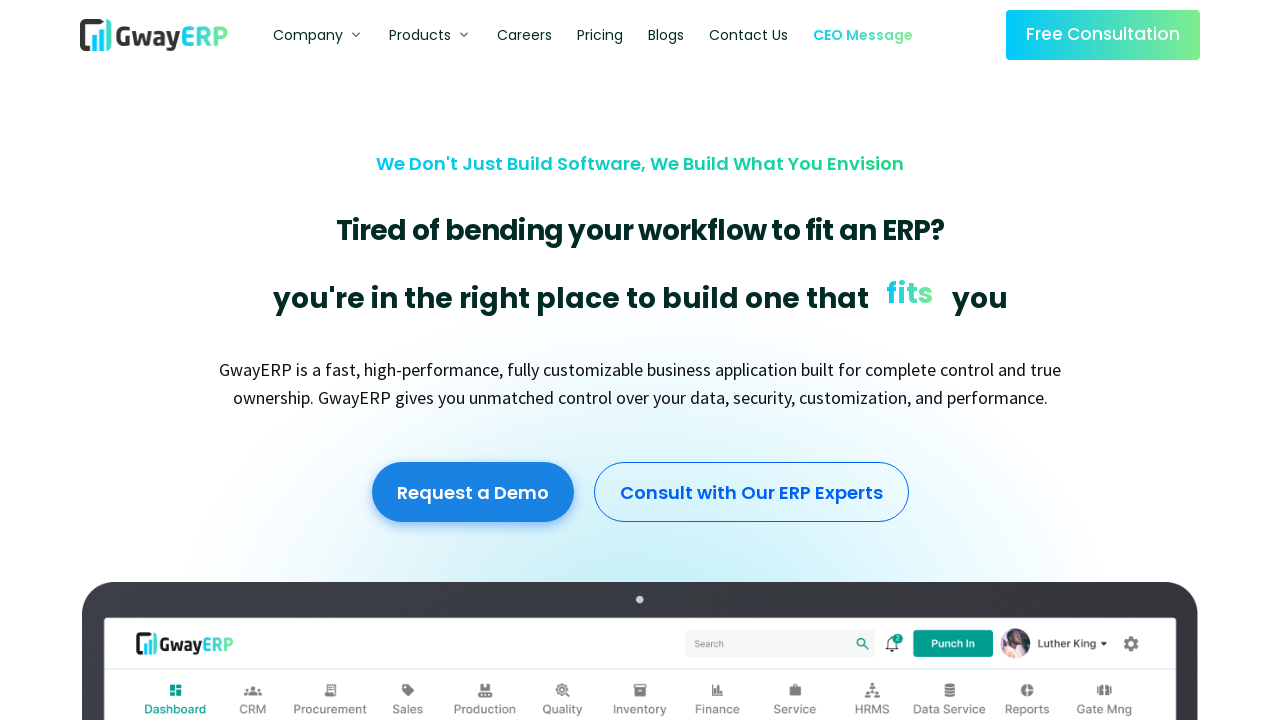

Clicked Career link at (524, 35) on text=Caree
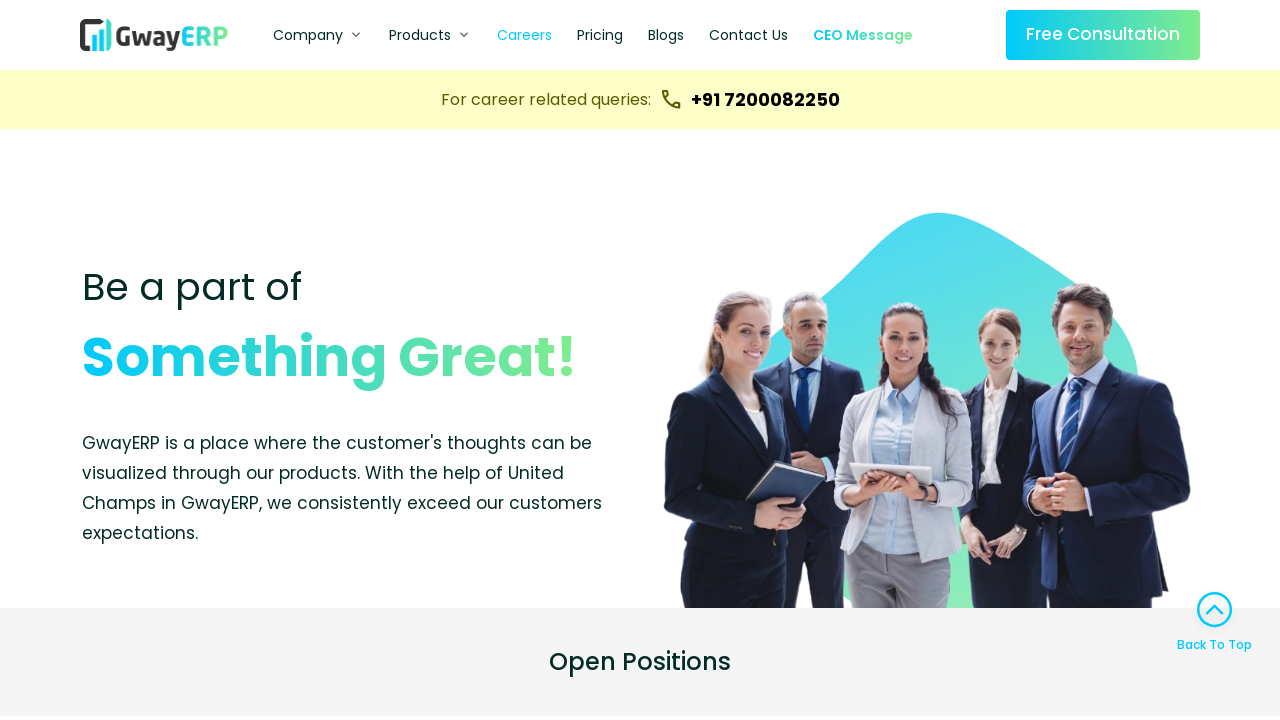

Scrolled down the page to 600px
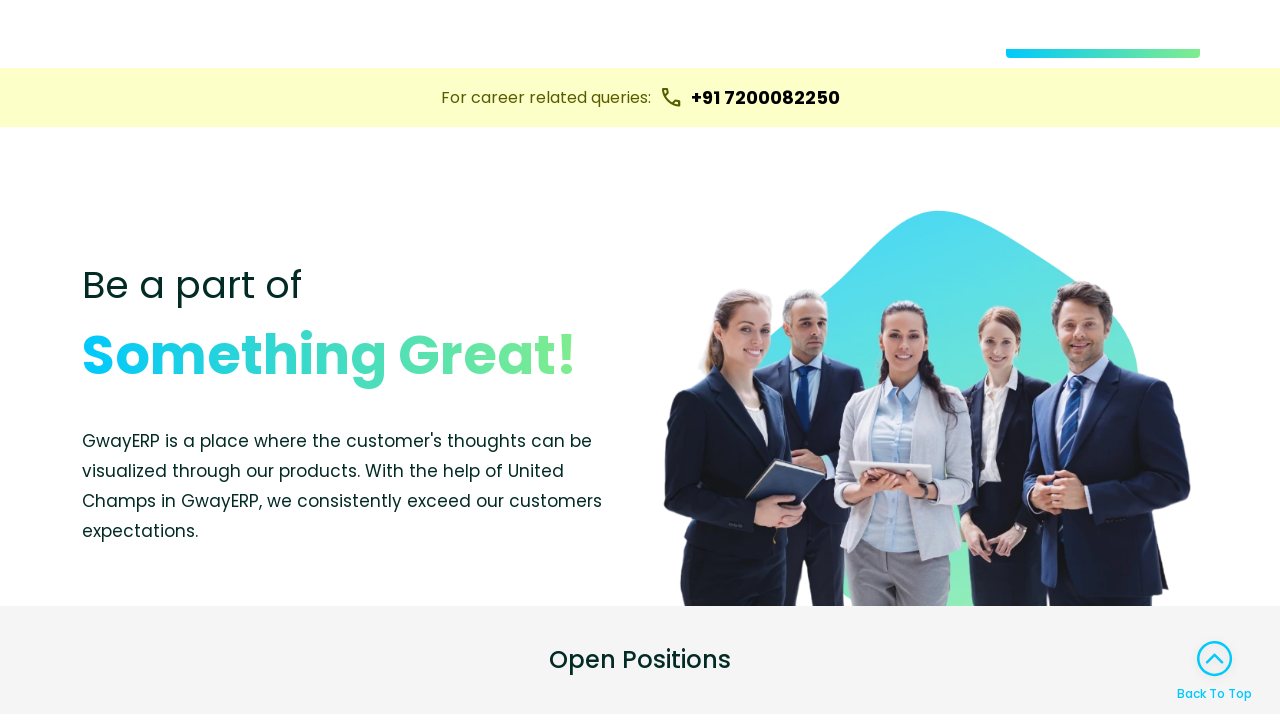

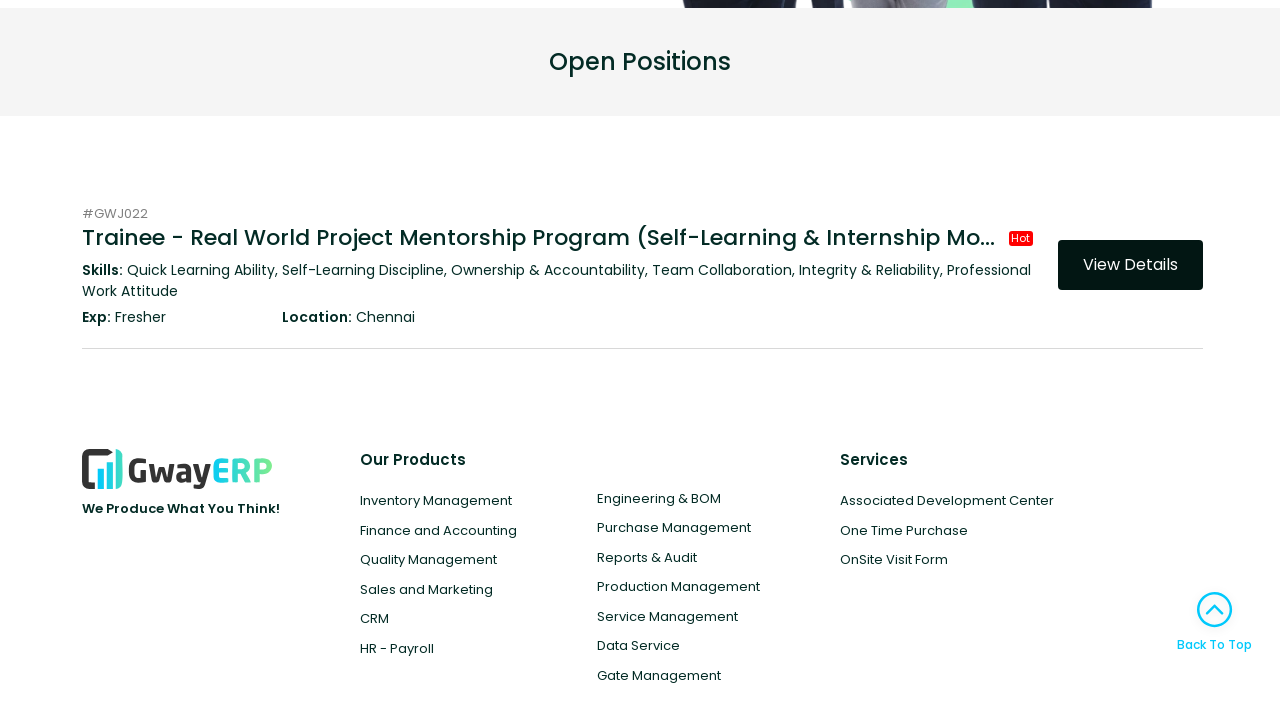